Tests alert handling functionality by filling a name field, clicking a confirm button, and dismissing the resulting alert dialog

Starting URL: https://rahulshettyacademy.com/AutomationPractice/

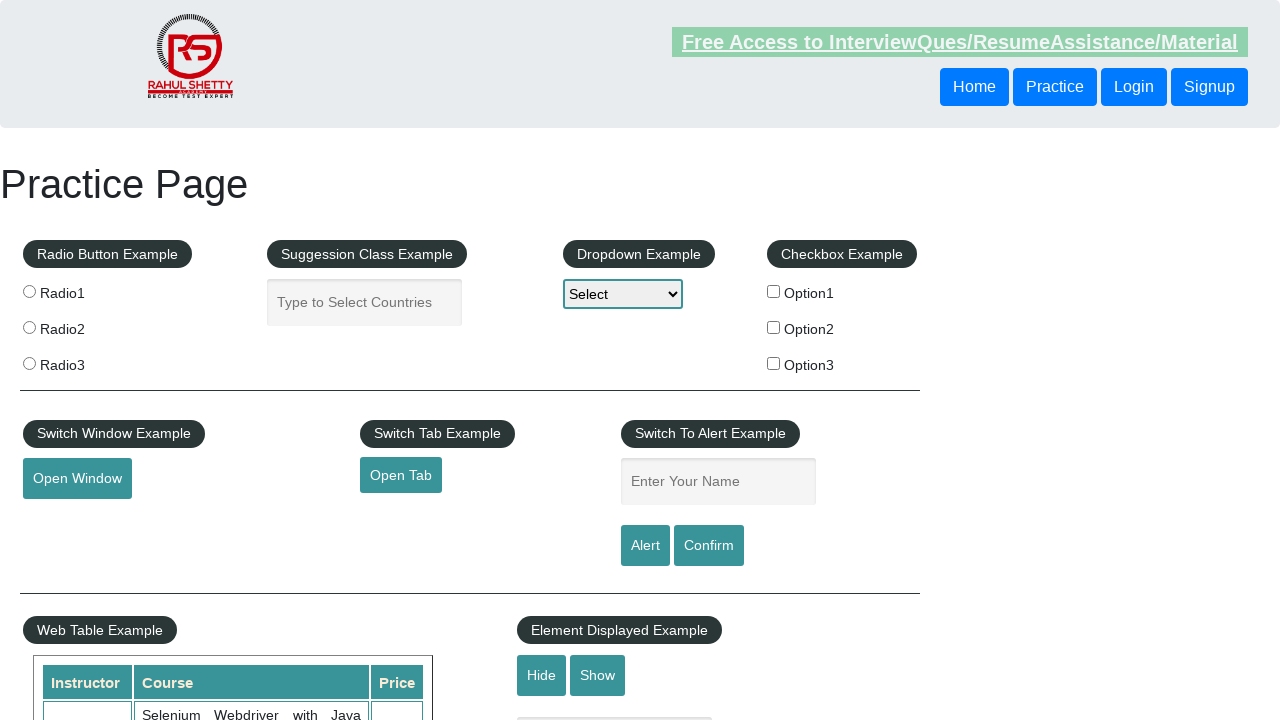

Filled name field with 'Amit' on #name
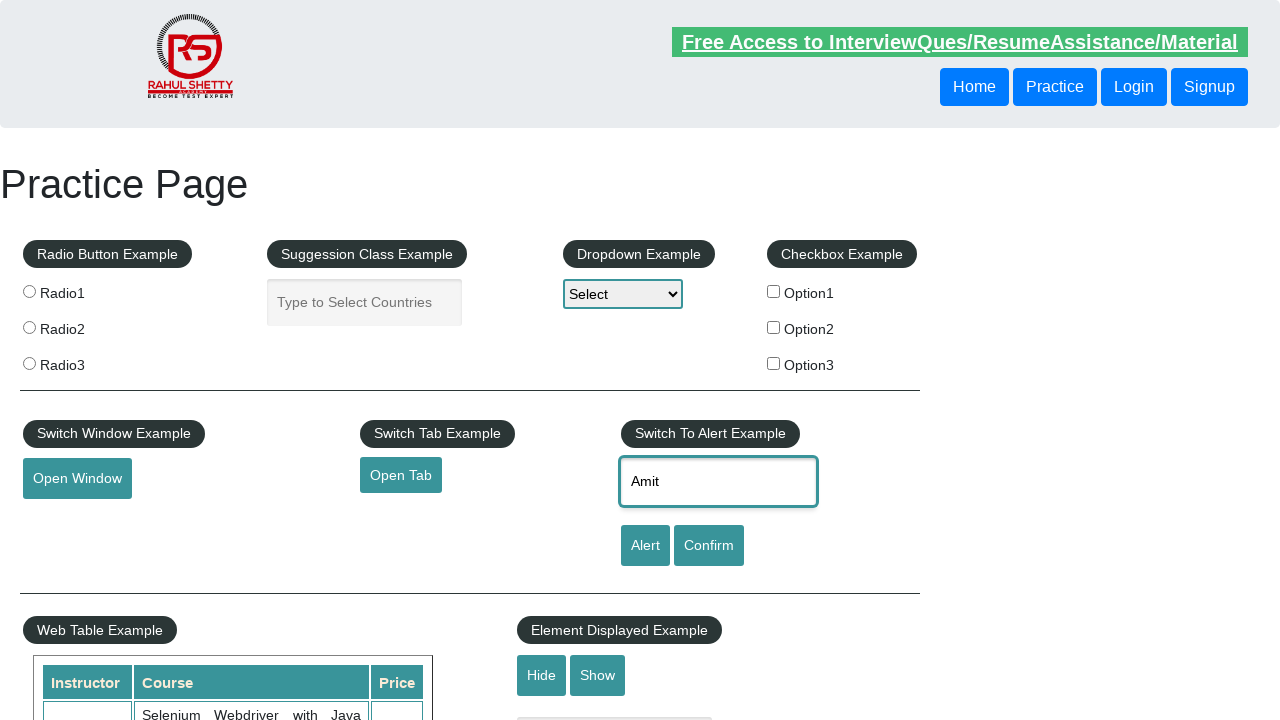

Clicked confirm button to trigger alert dialog at (709, 546) on #confirmbtn
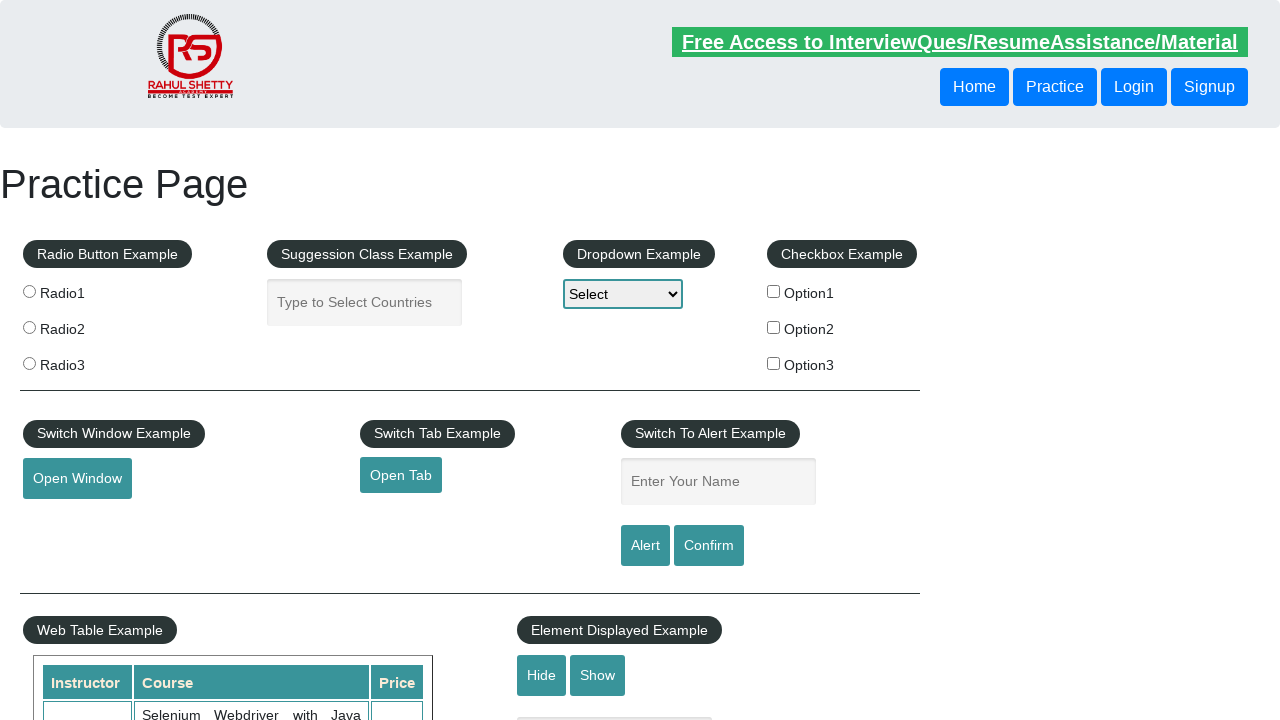

Set up dialog handler to dismiss alert
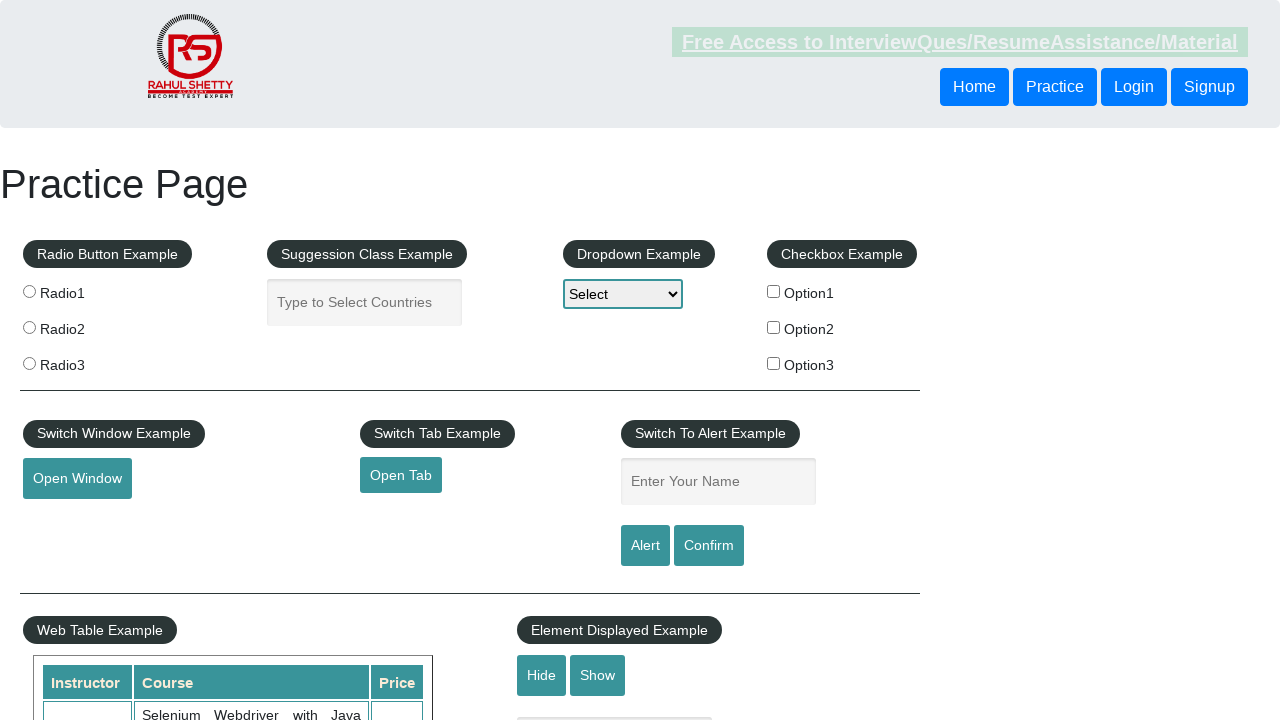

Waited for alert interaction to complete
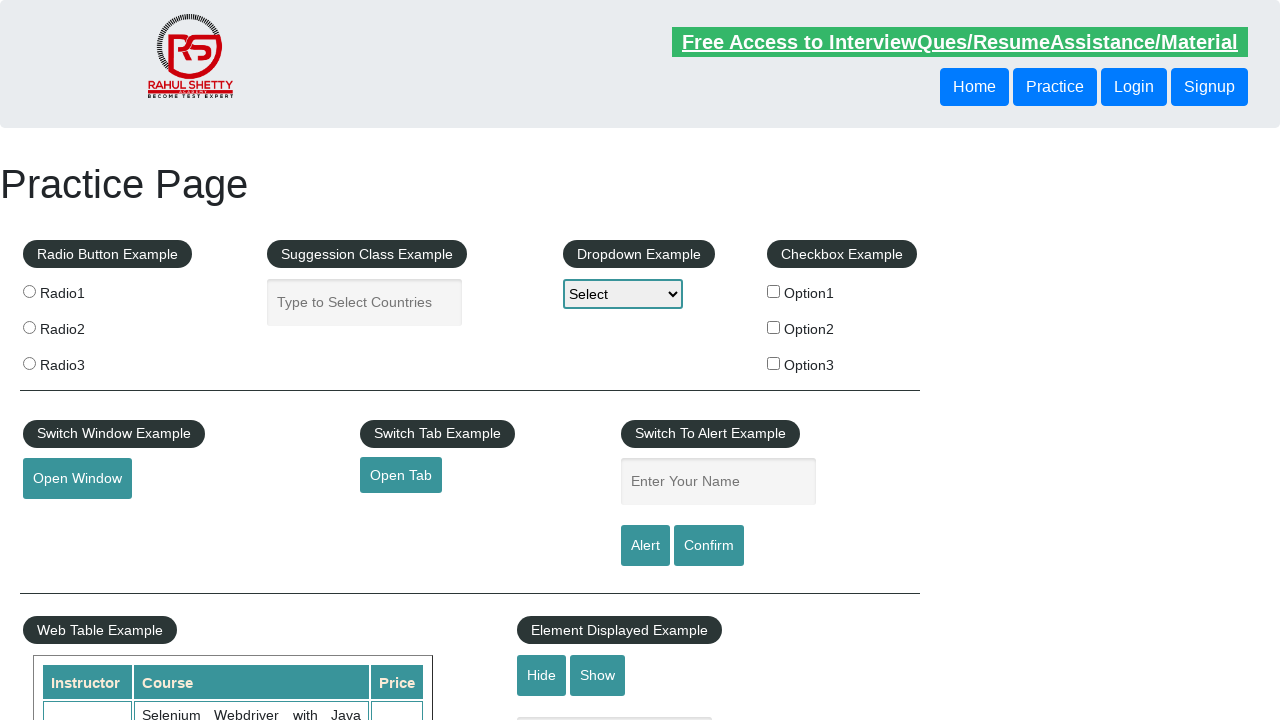

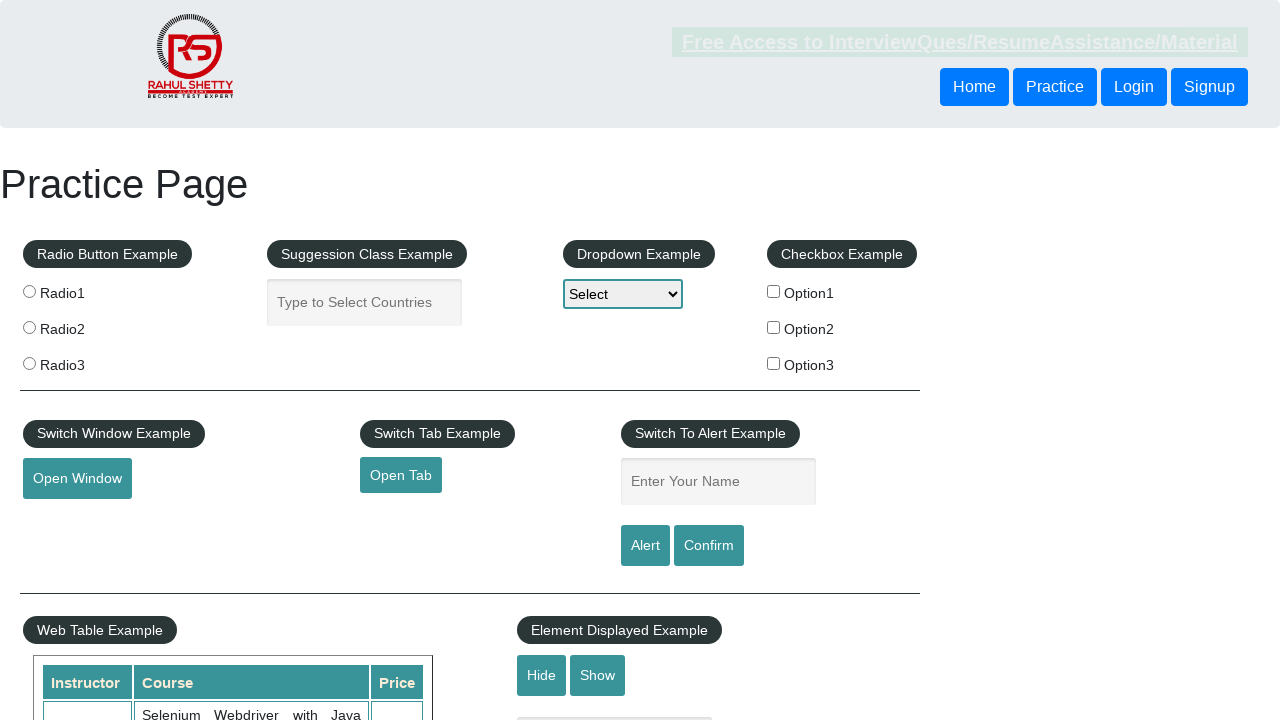